Tests form submission on an Angular practice page by checking a checkbox, selecting gender, filling password, submitting the form, and then navigating to the shop to add a product to cart.

Starting URL: https://rahulshettyacademy.com/angularpractice/

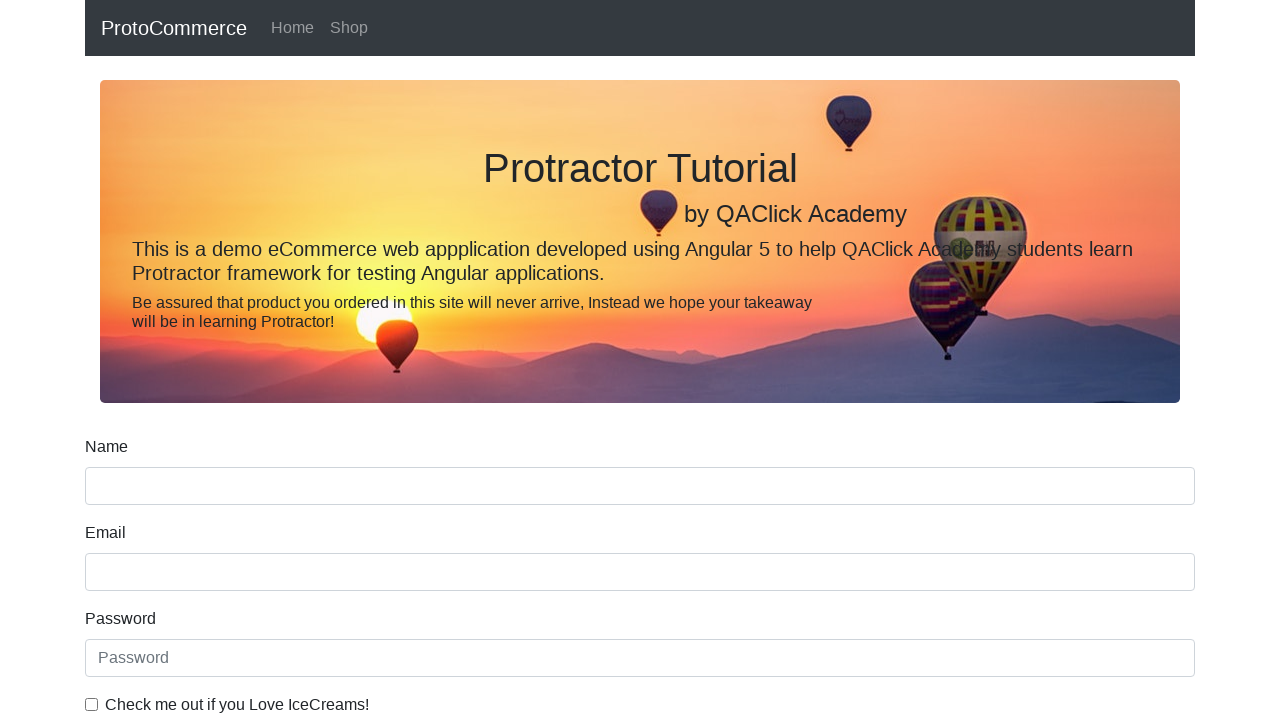

Waited for page to fully load (networkidle)
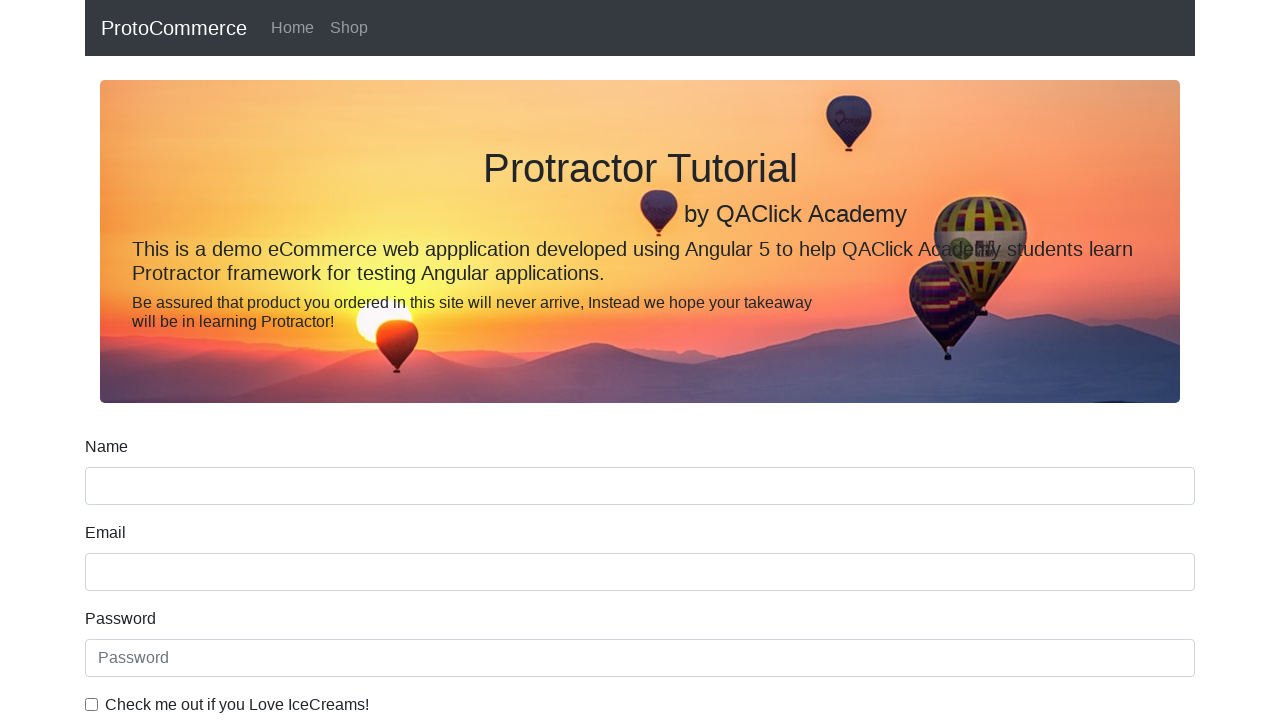

Checked the ice cream checkbox at (92, 704) on internal:label="Check me out if you Love IceCreams!"i
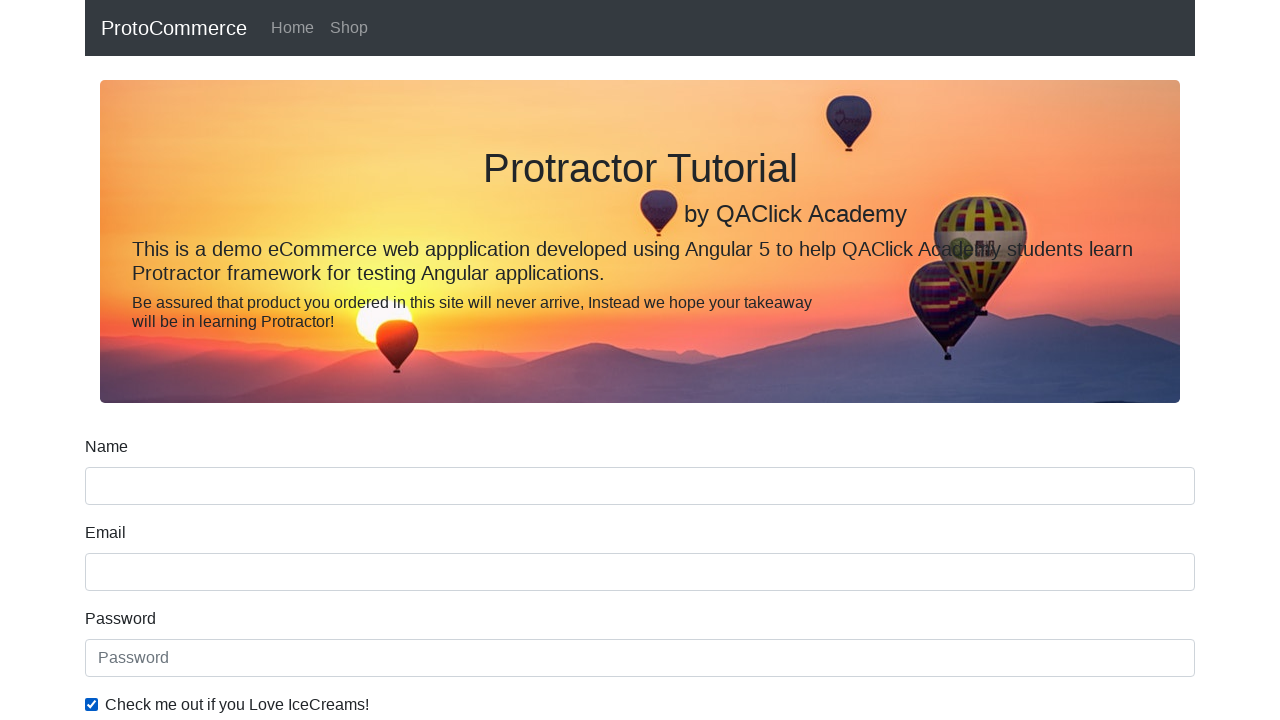

Selected 'Female' from gender dropdown on internal:label="Gender"i
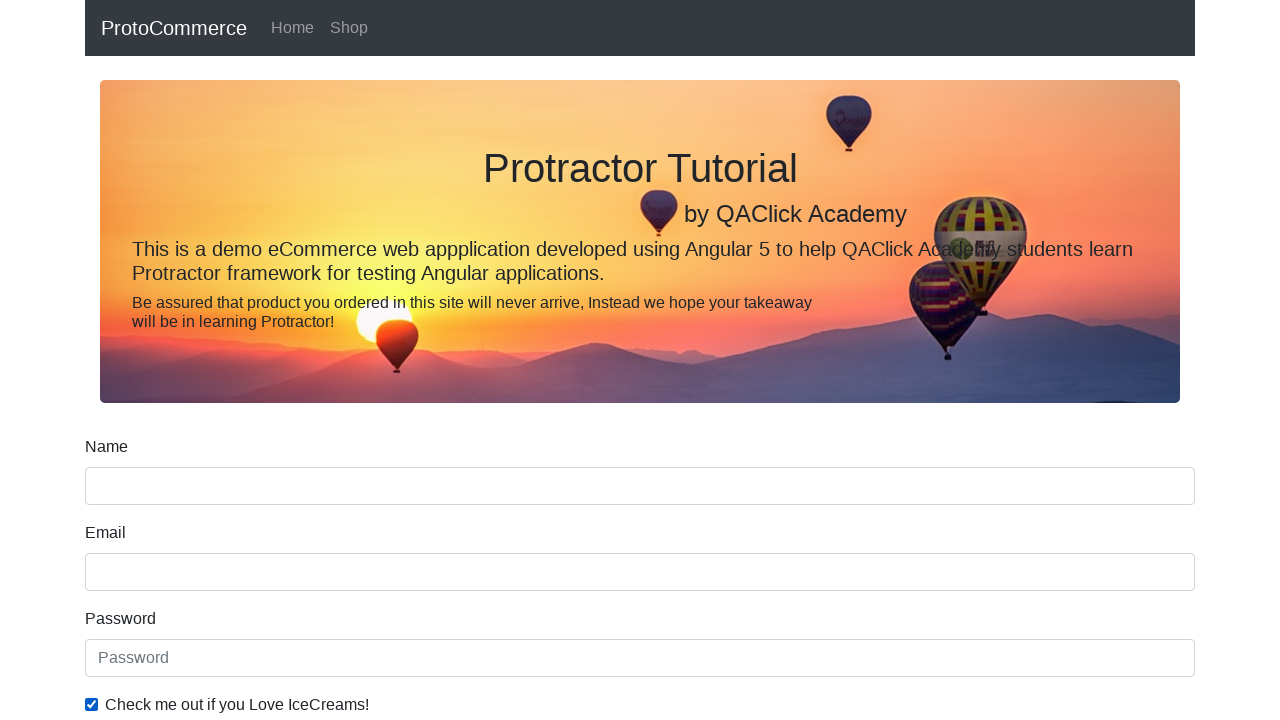

Filled password field with '123' on internal:attr=[placeholder="Password"i]
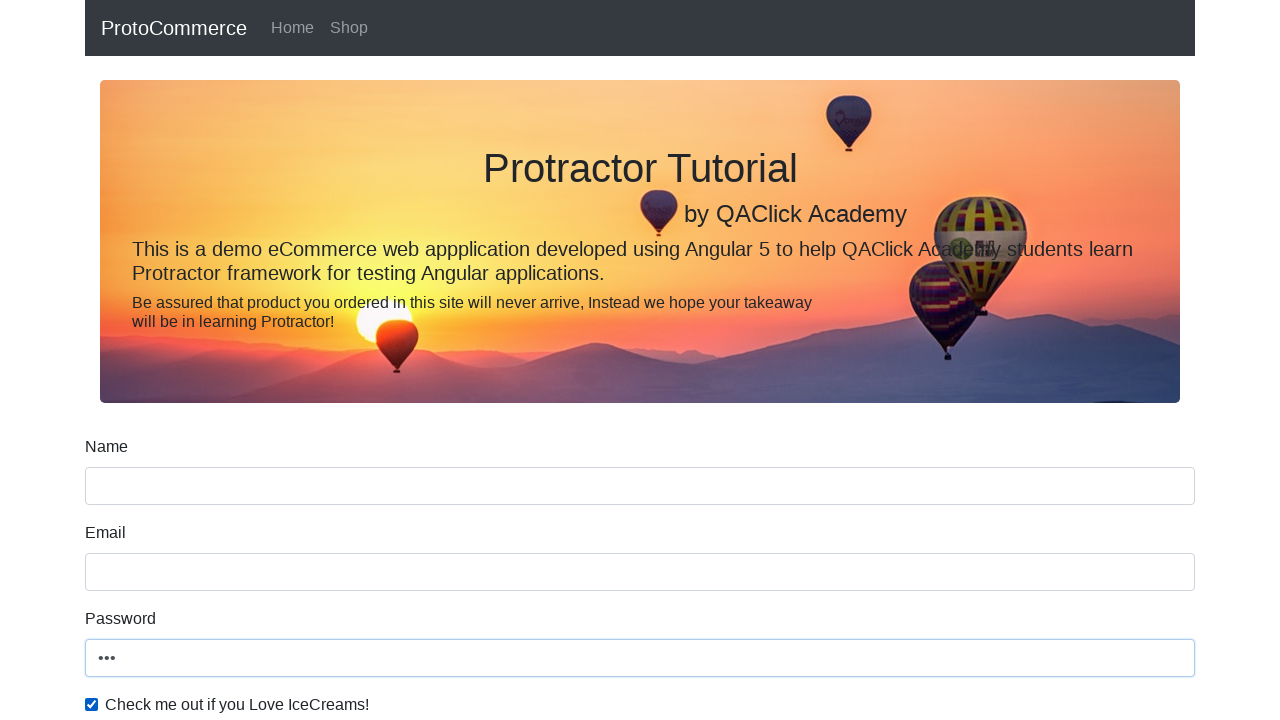

Clicked the Submit button at (123, 491) on internal:role=button[name="Submit"i]
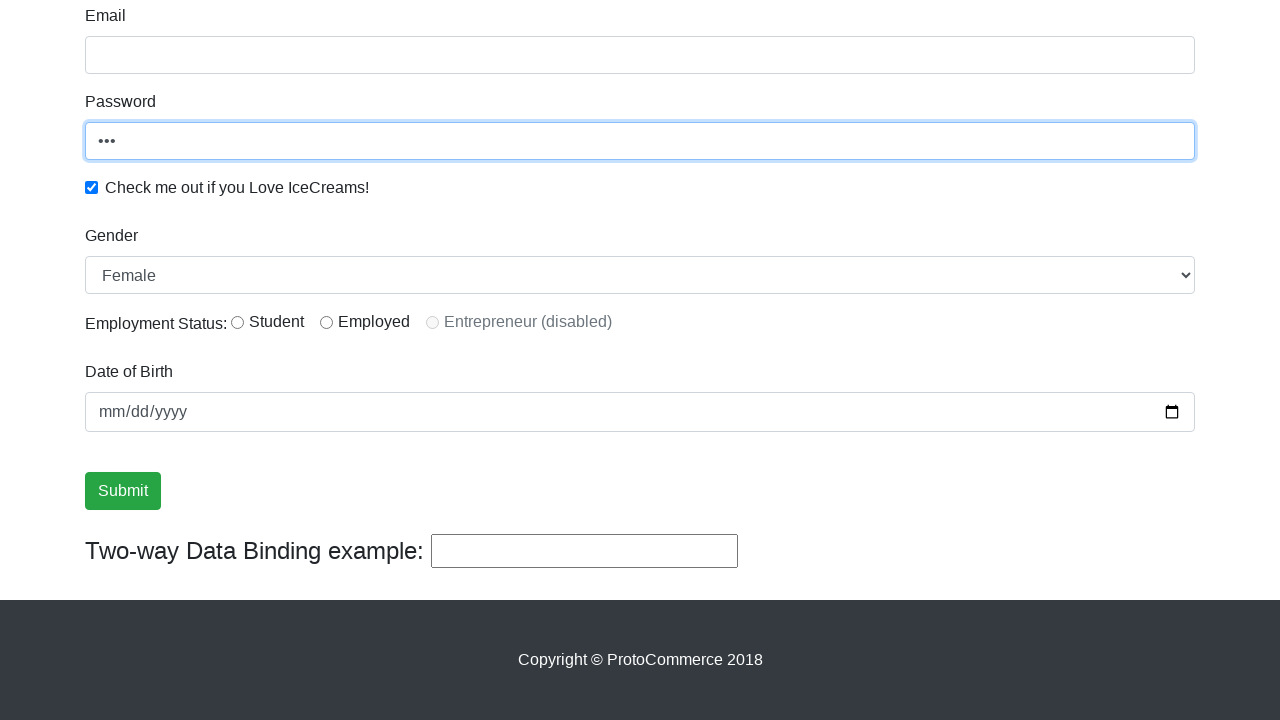

Verified success message is visible
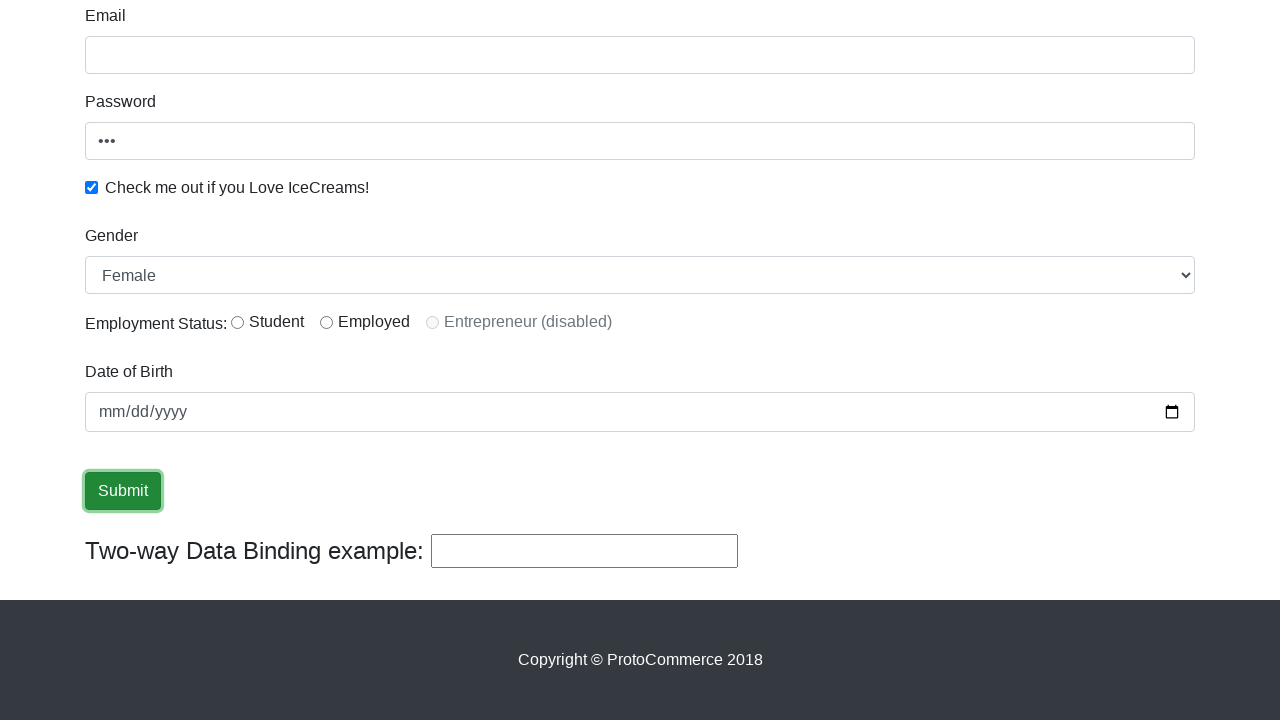

Clicked the Shop link to navigate to shop page at (349, 28) on internal:role=link[name="Shop"i]
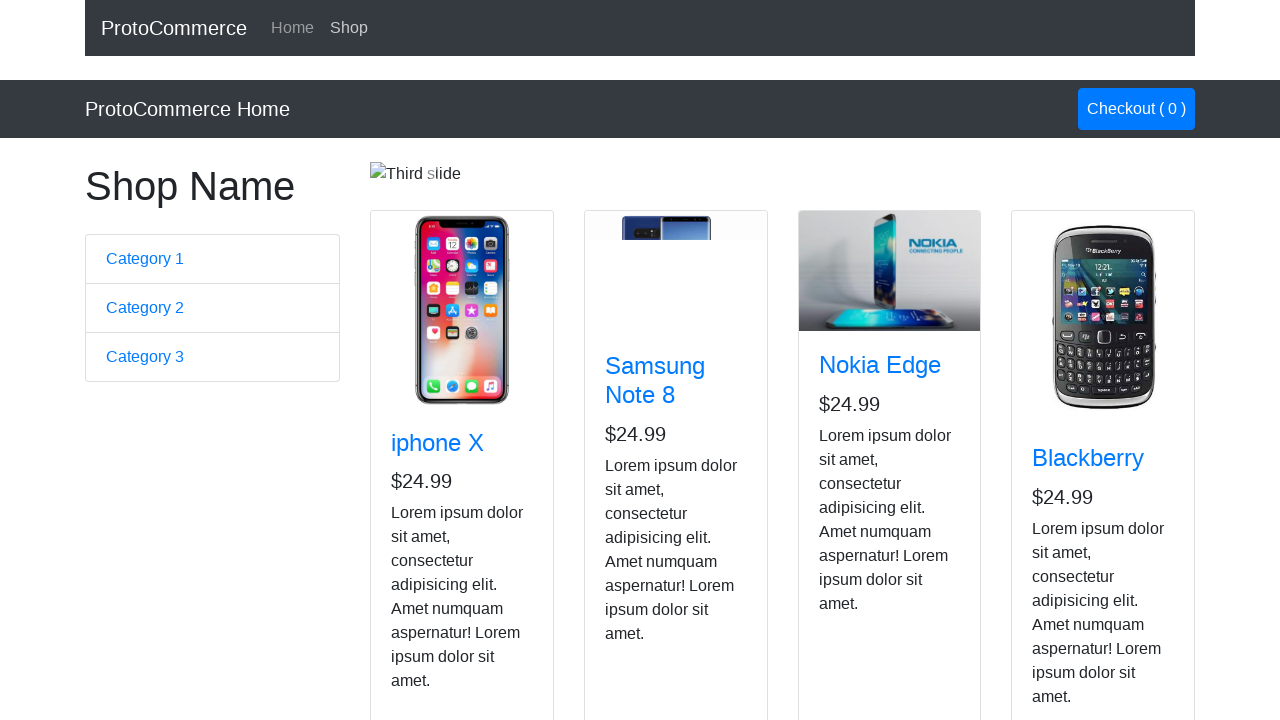

Clicked the button to add Nokia Edge product to cart at (854, 528) on app-card >> internal:has-text="Nokia Edge"i >> internal:role=button
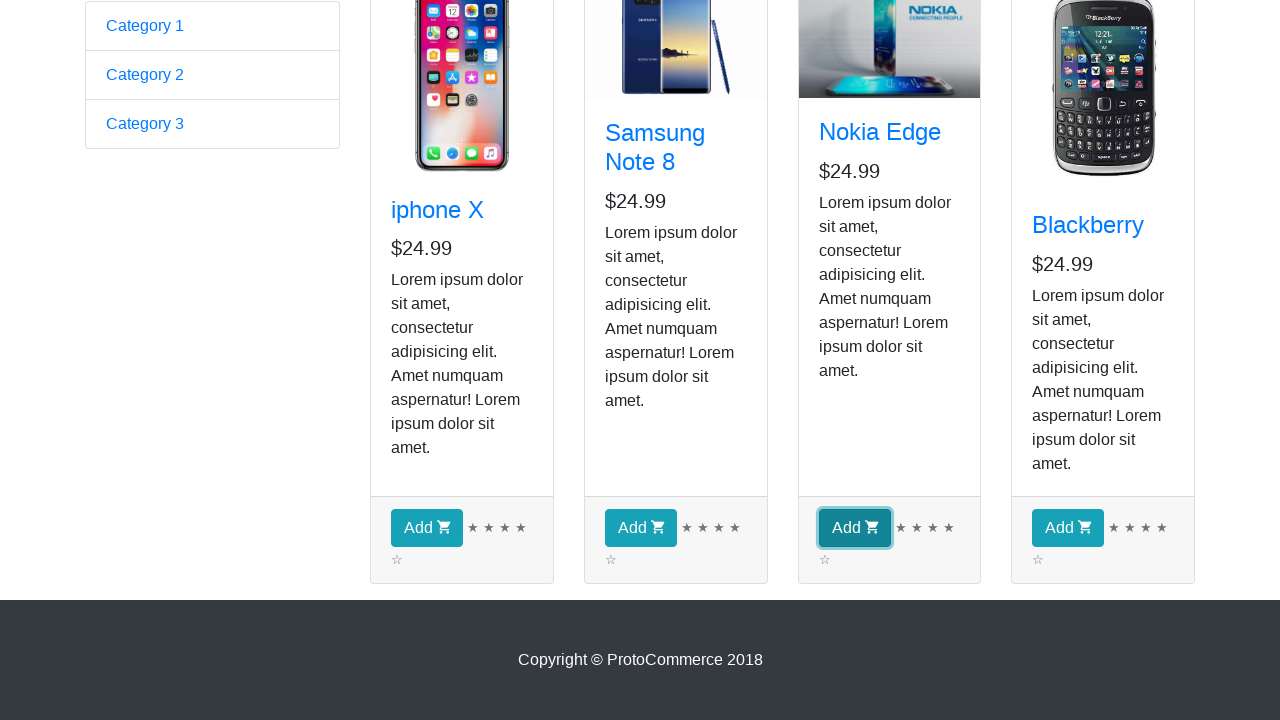

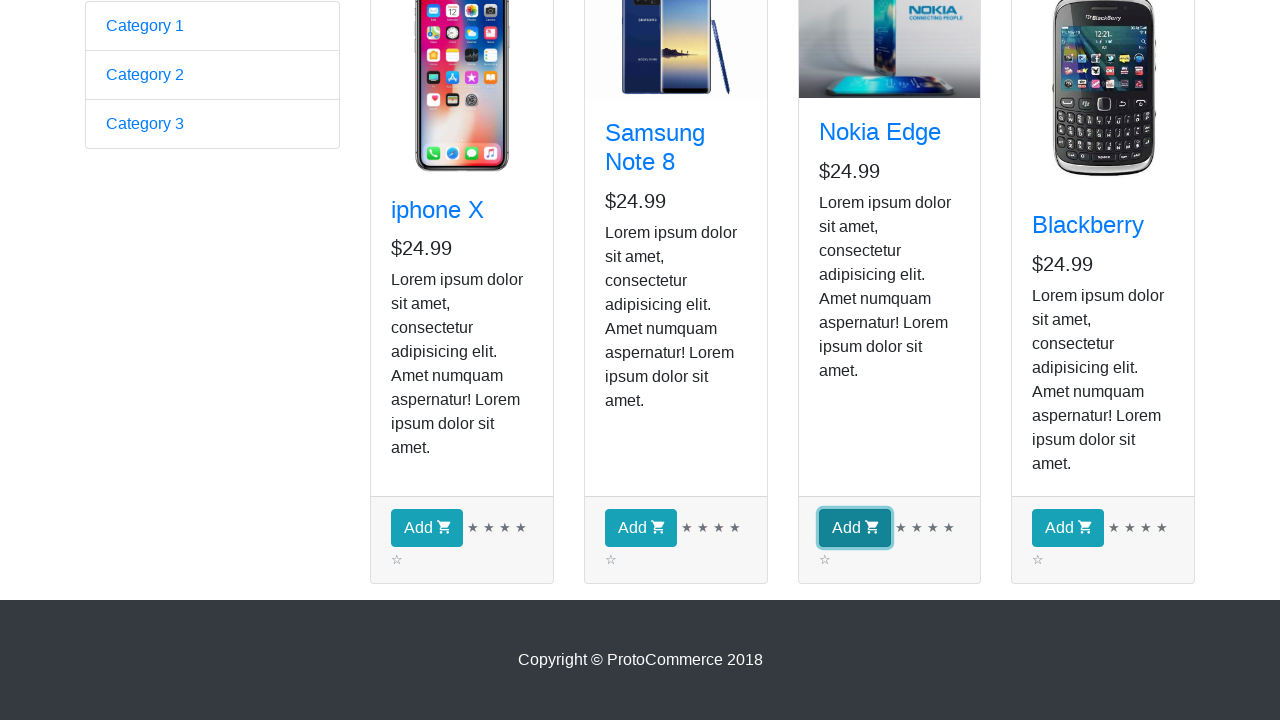